Tests drag and drop functionality within an iframe on the jQuery UI demo page by dragging an element and dropping it onto a target

Starting URL: http://jqueryui.com/droppable

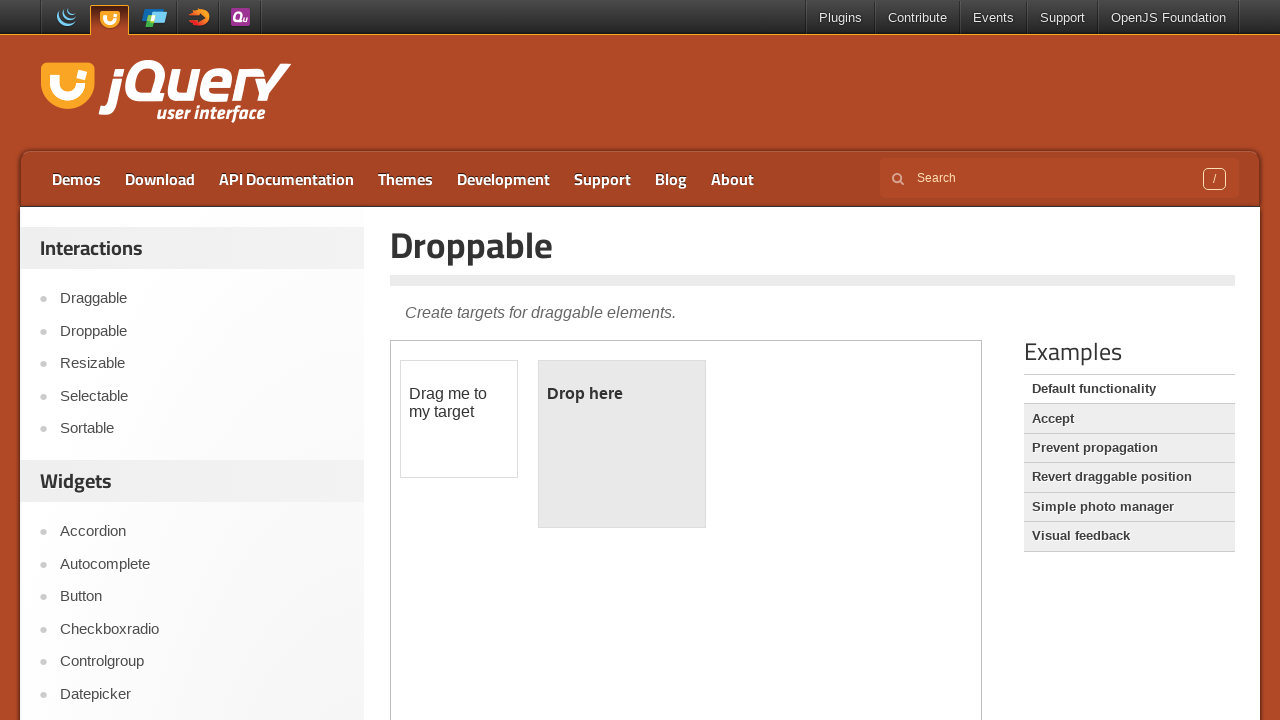

Retrieved count of iframes on the jQuery UI droppable demo page
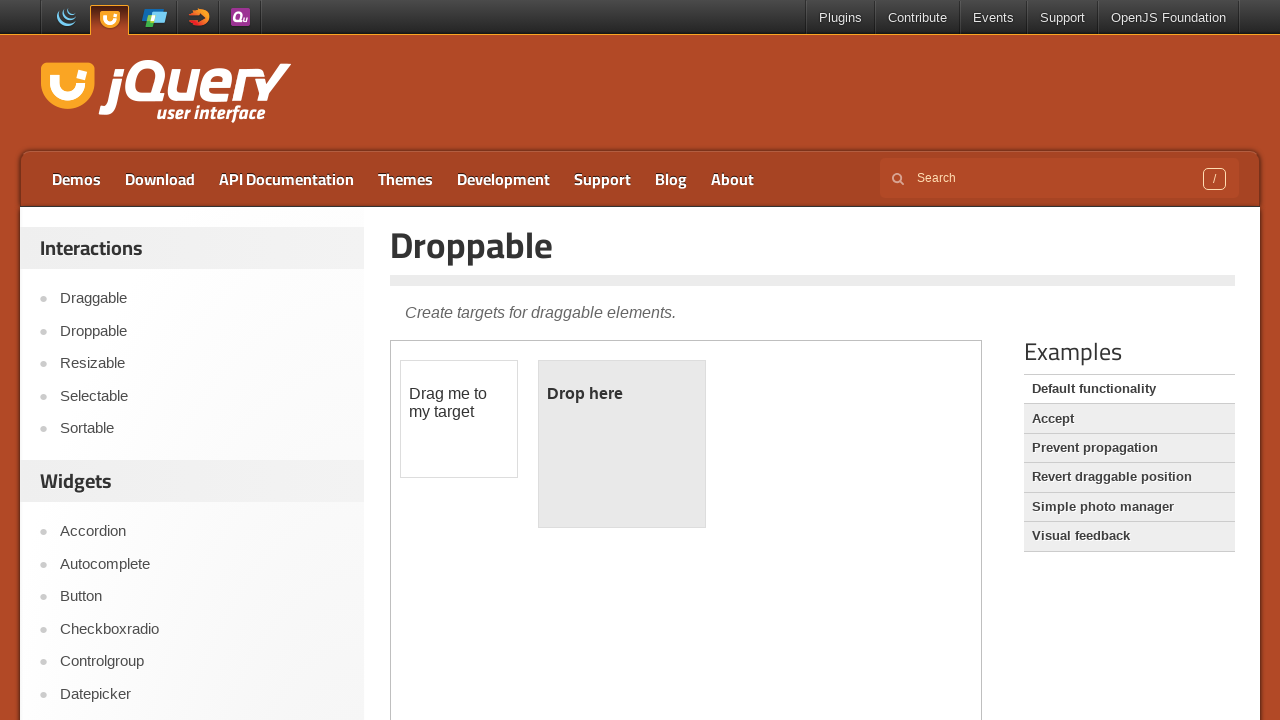

Located the first iframe containing the drag and drop demo
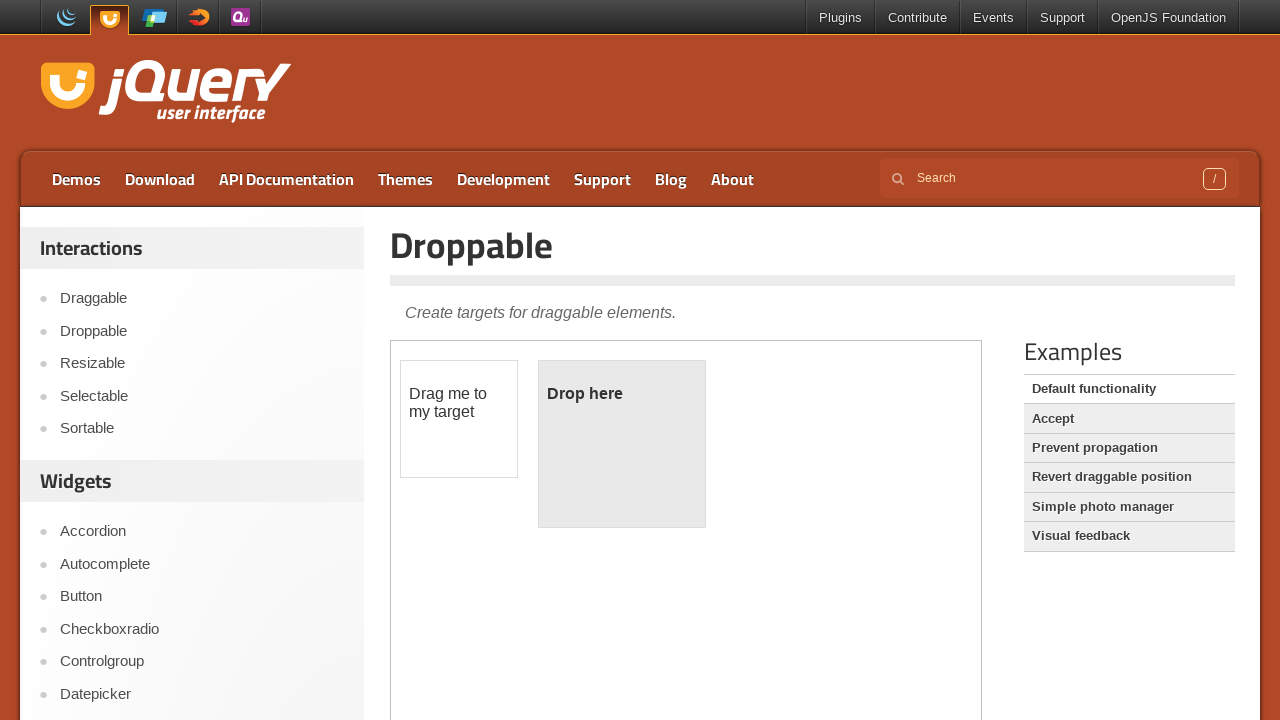

Located the draggable element (#draggable) within the iframe
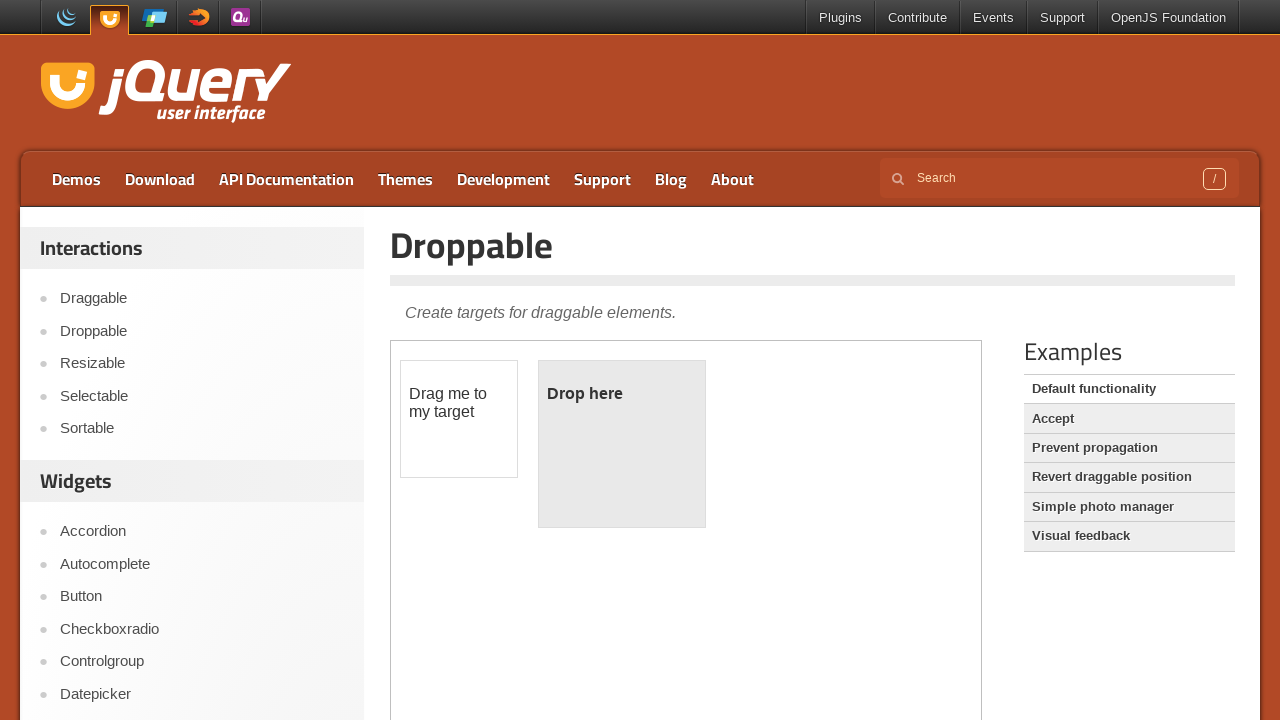

Located the droppable target element (#droppable) within the iframe
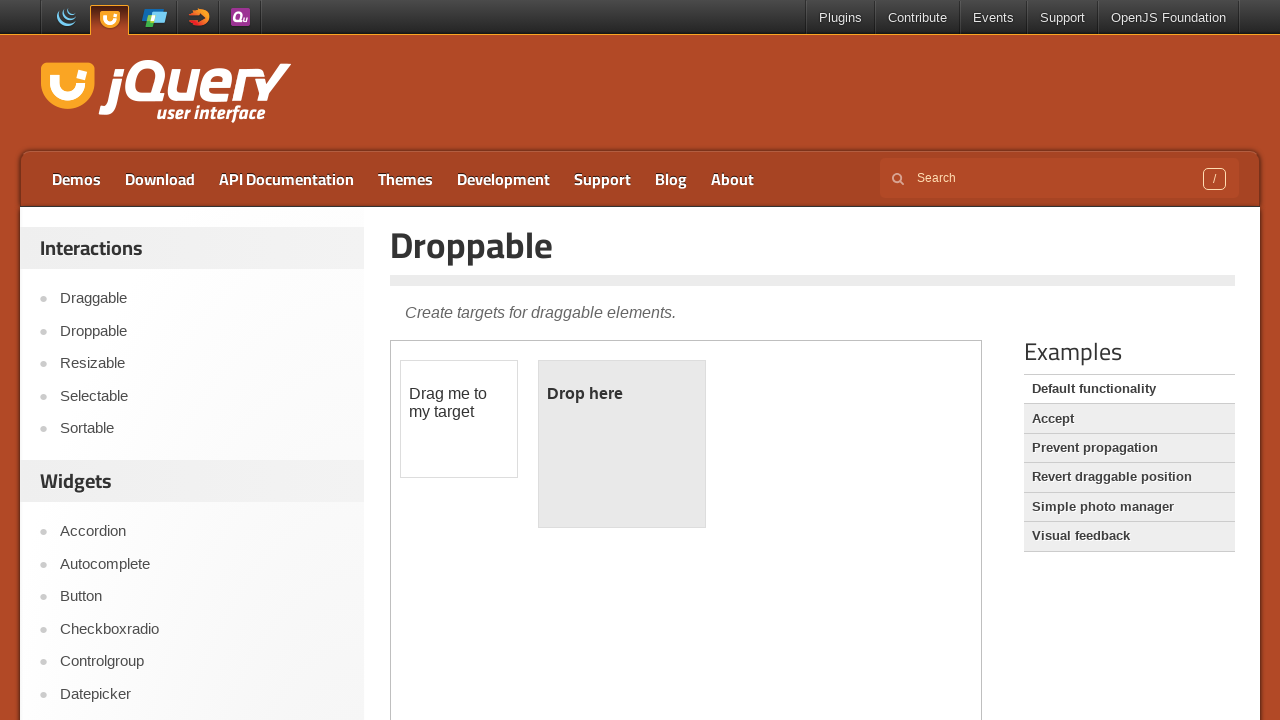

Clicked on the draggable element to select it at (459, 419) on iframe >> nth=0 >> internal:control=enter-frame >> #draggable
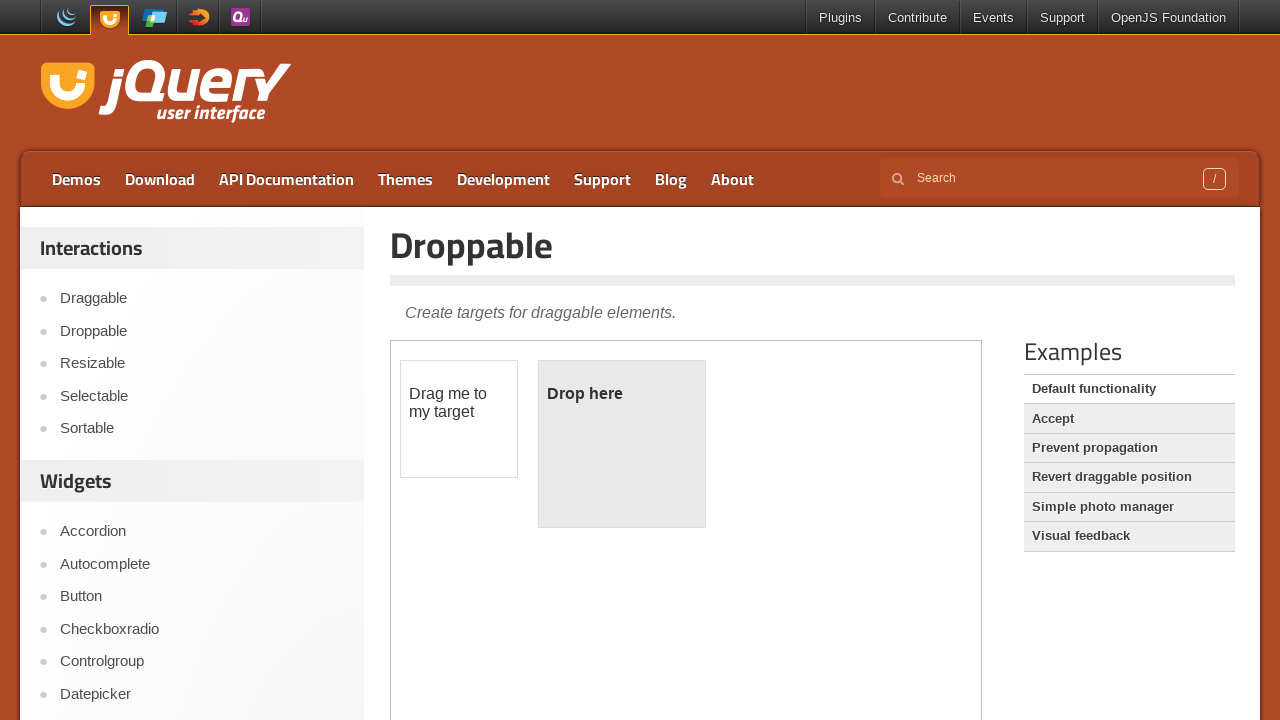

Dragged the draggable element and dropped it onto the droppable target at (622, 444)
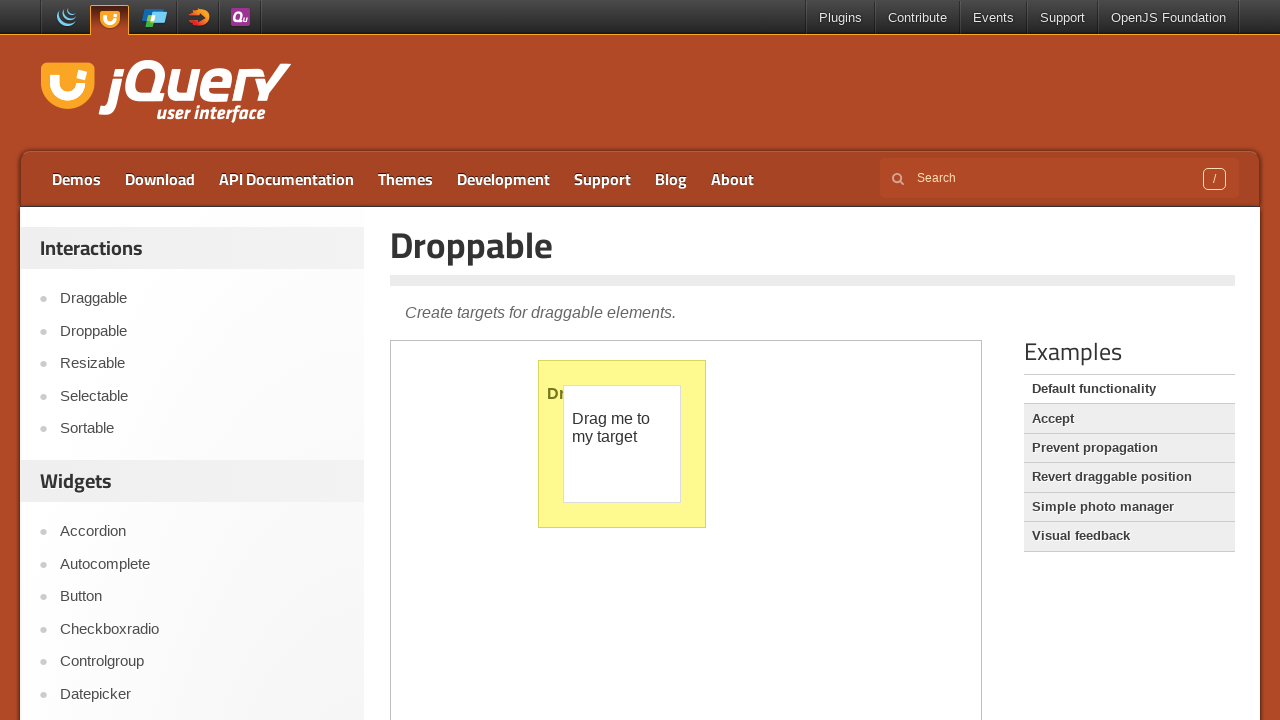

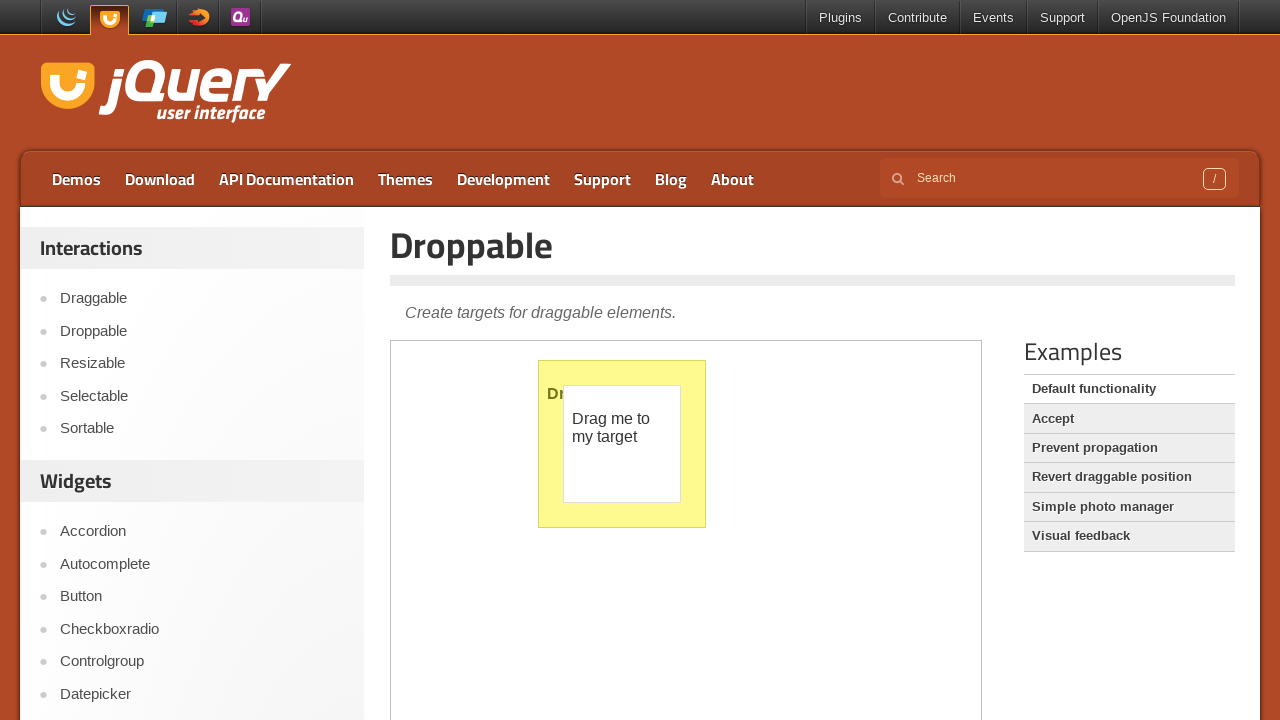